Tests login error message when password field is empty by entering only username and clicking login button

Starting URL: https://login.salesforce.com

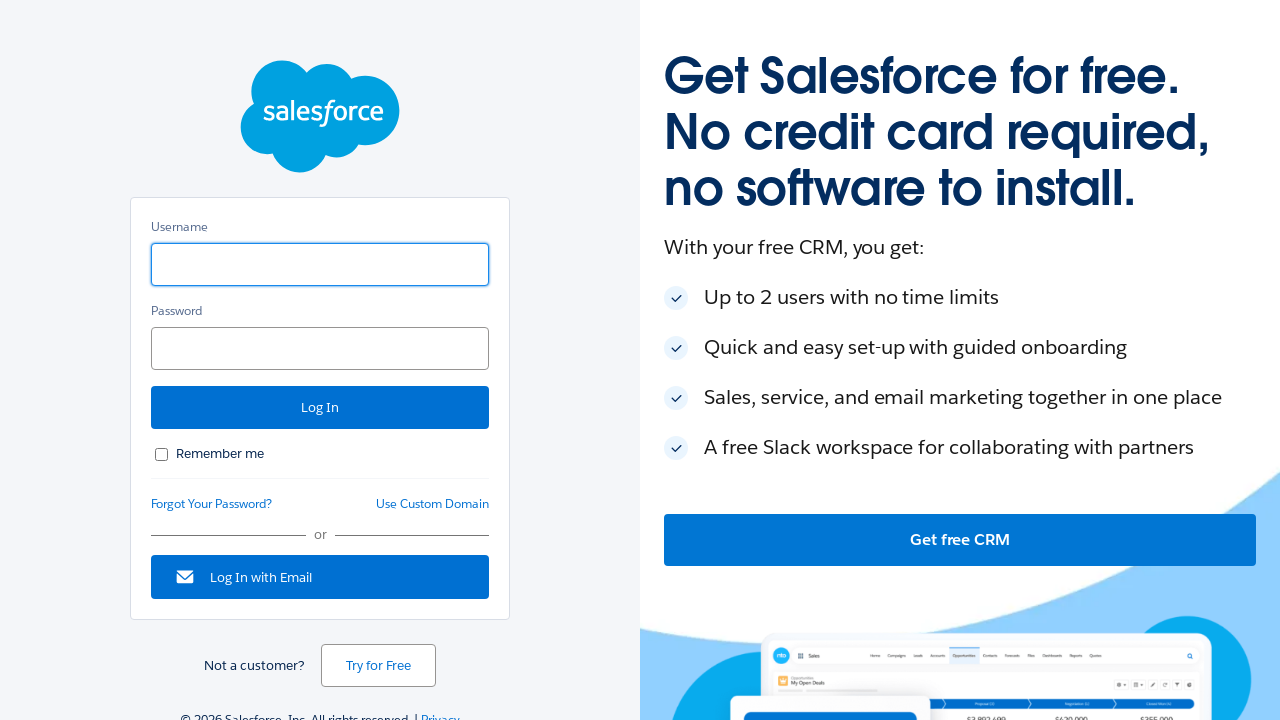

Entered username 'testuser2024@salesforce.com' in the username field on input[id='username']
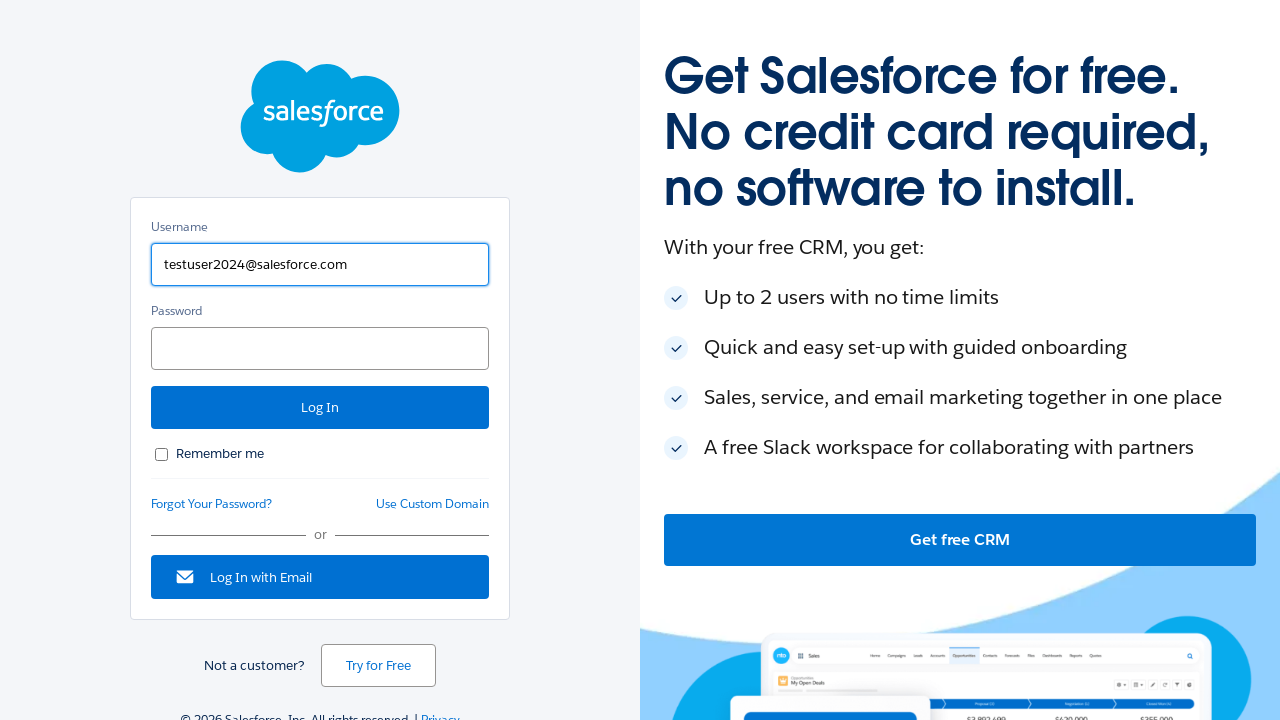

Clicked login button without entering password at (320, 408) on input[id='Login']
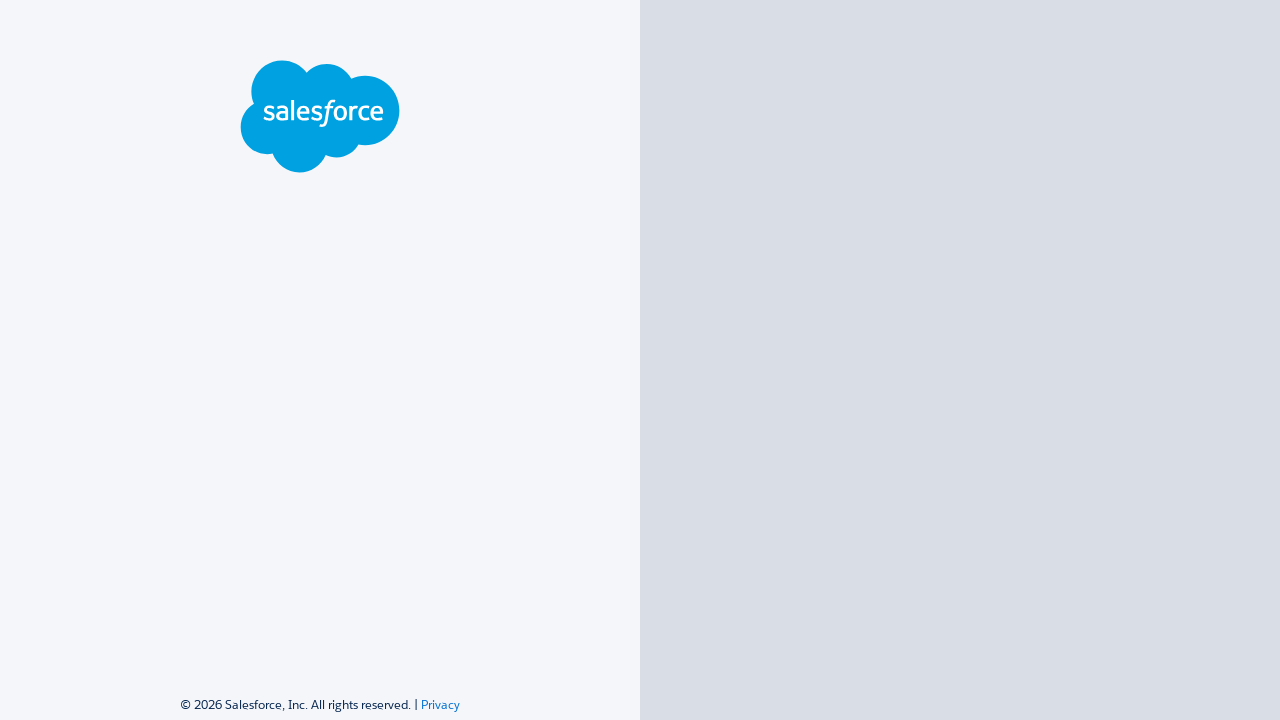

Verified error message appeared on login page
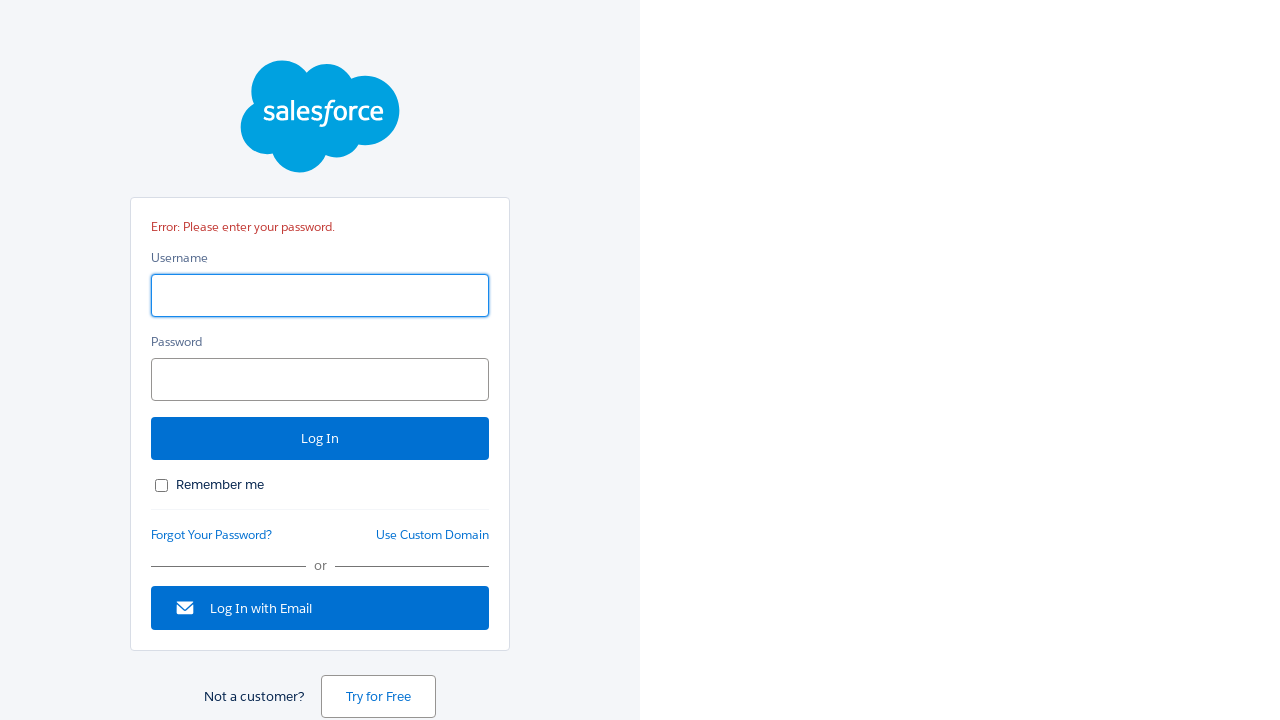

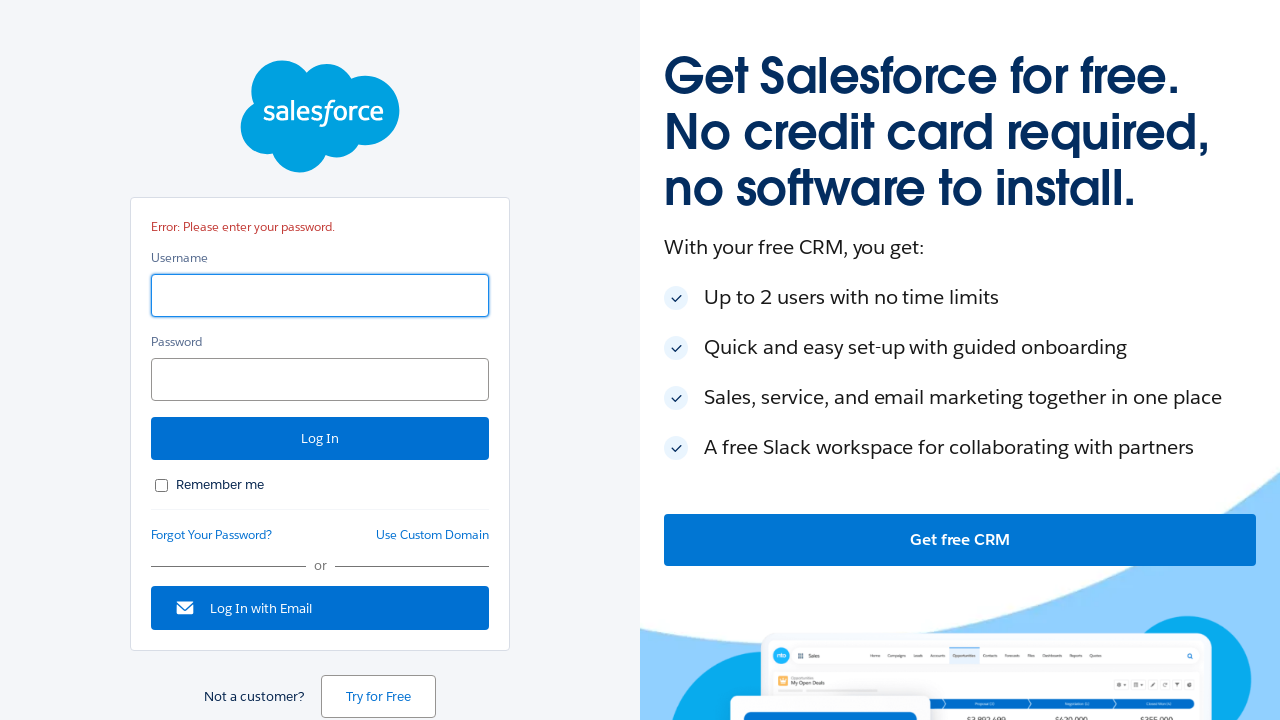